Tests checkbox selection logic by ensuring both checkboxes are checked, clicking them only if they are not already selected

Starting URL: http://the-internet.herokuapp.com/checkboxes

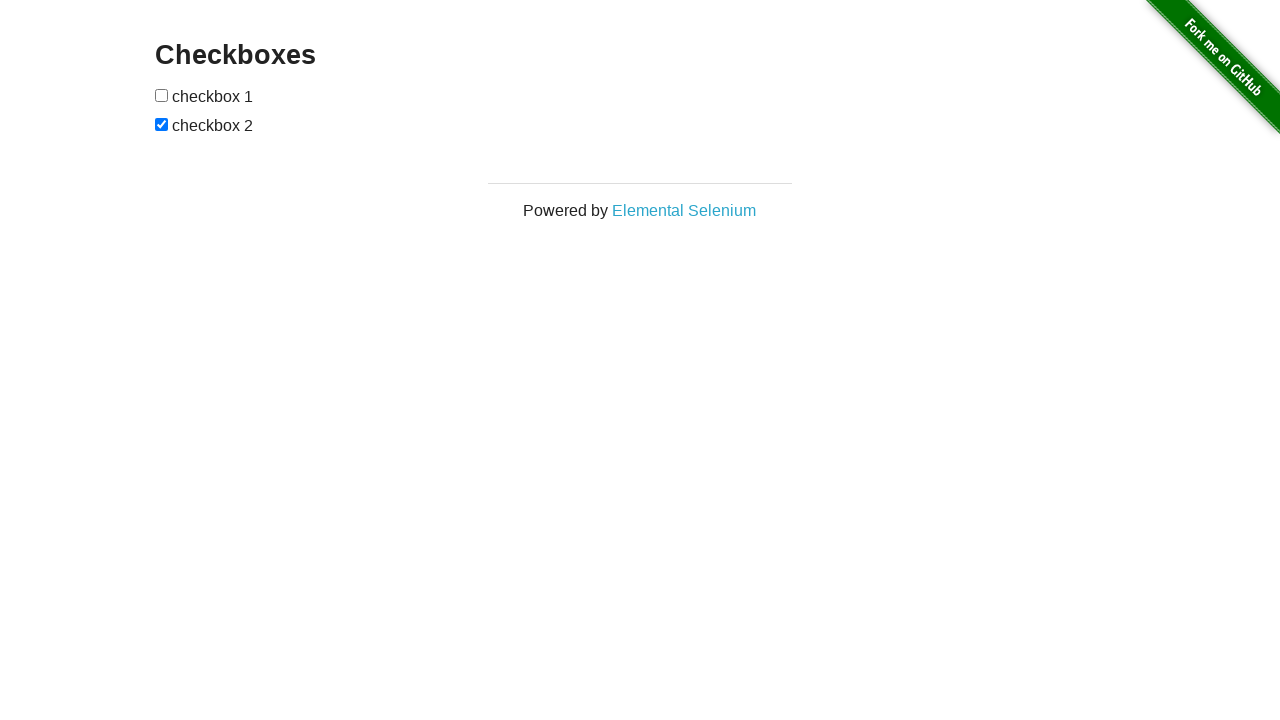

Navigated to checkbox selection page
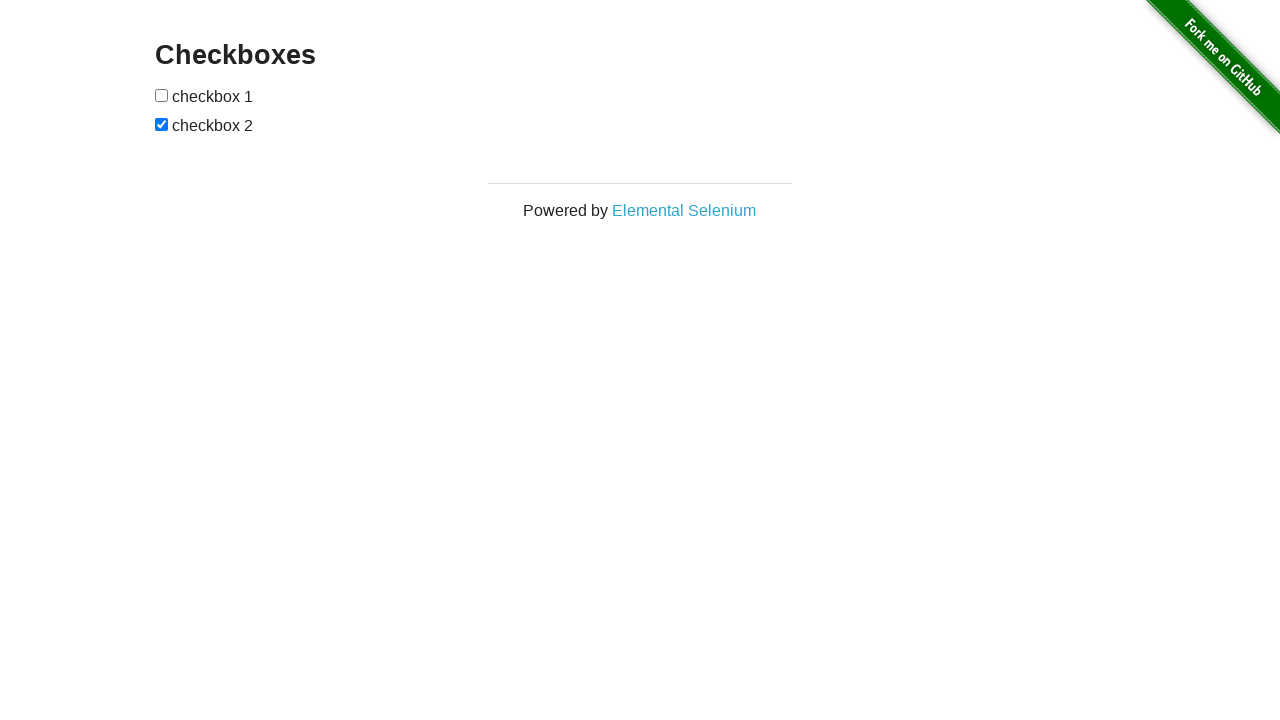

Located first checkbox element
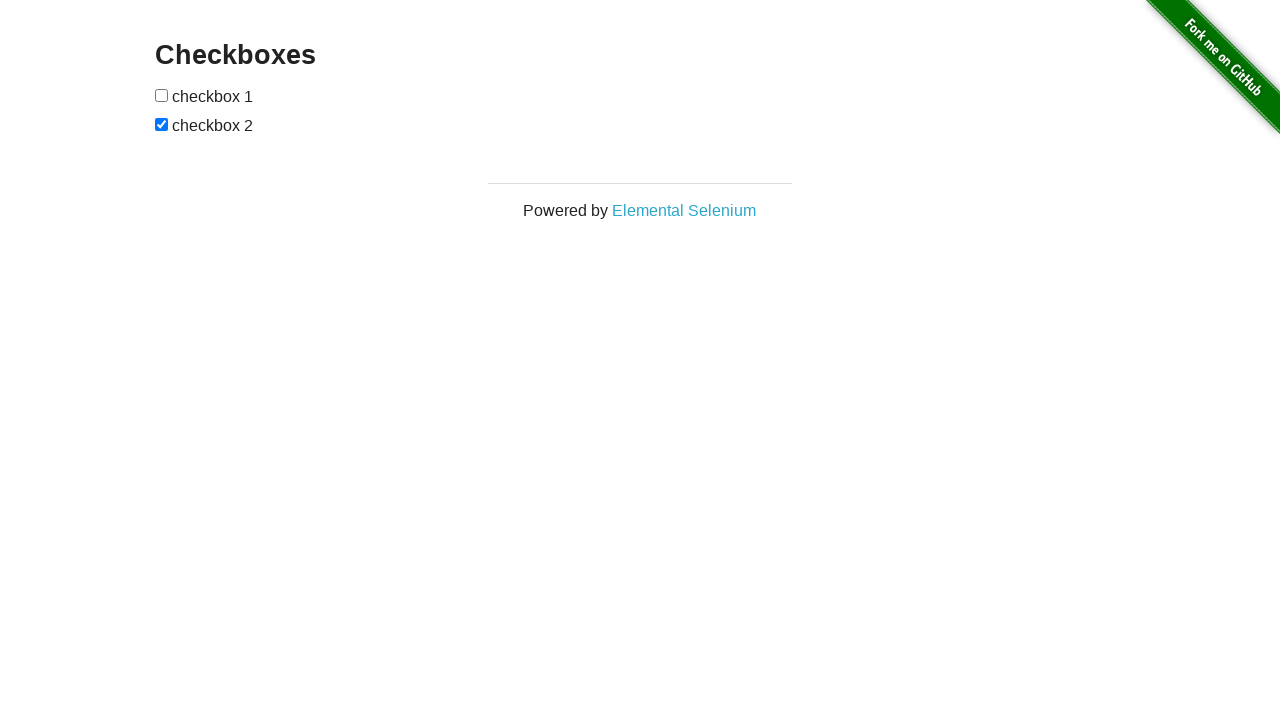

Located second checkbox element
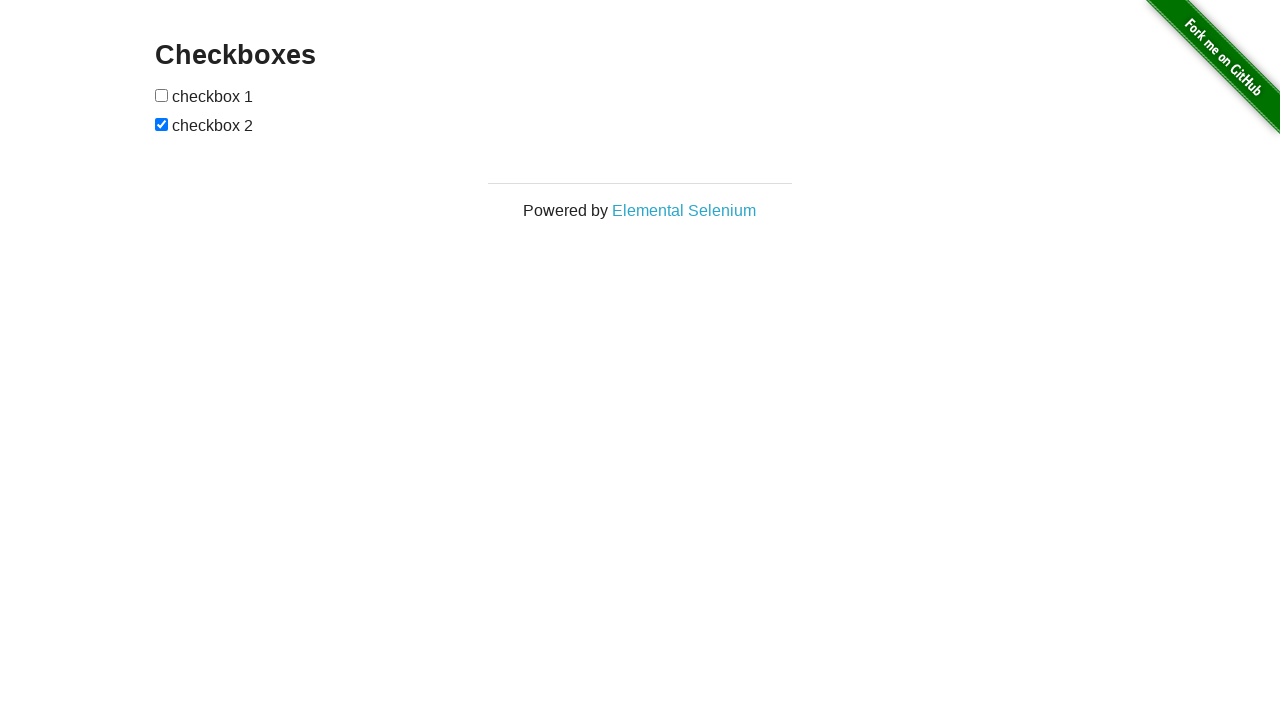

Checked first checkbox is not selected
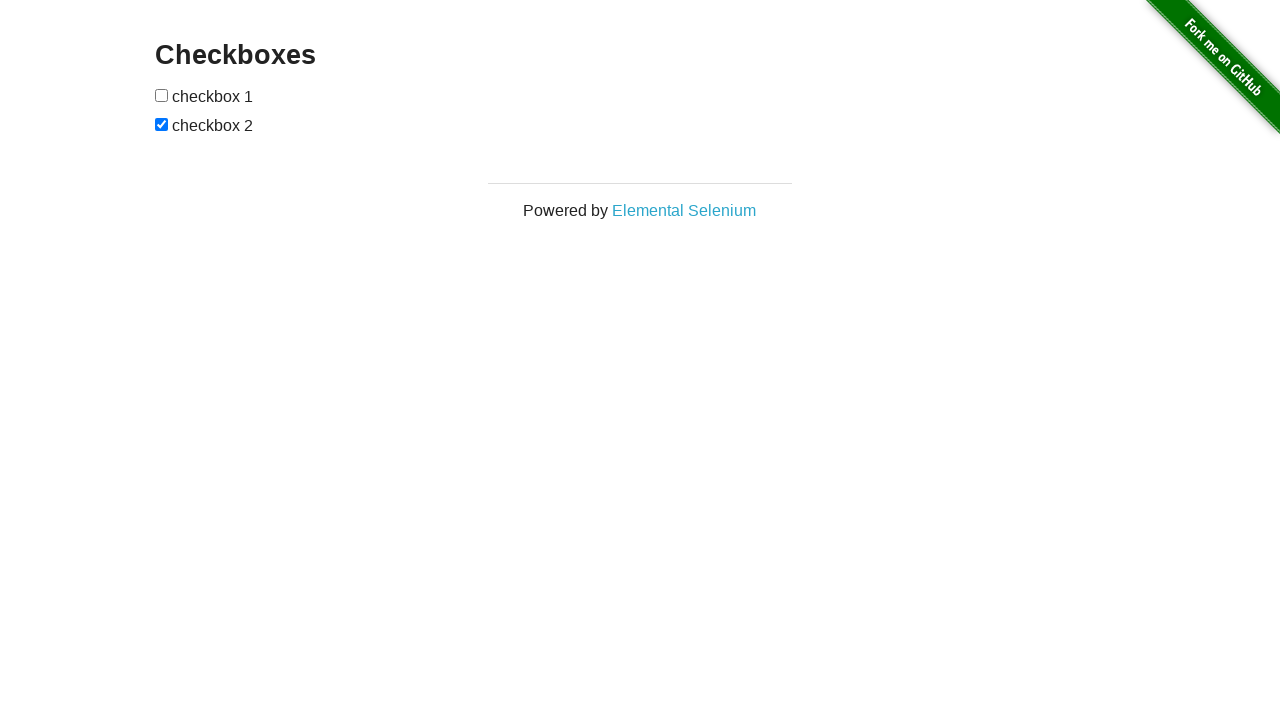

Clicked first checkbox to select it at (162, 95) on (//input[@type='checkbox'])[1]
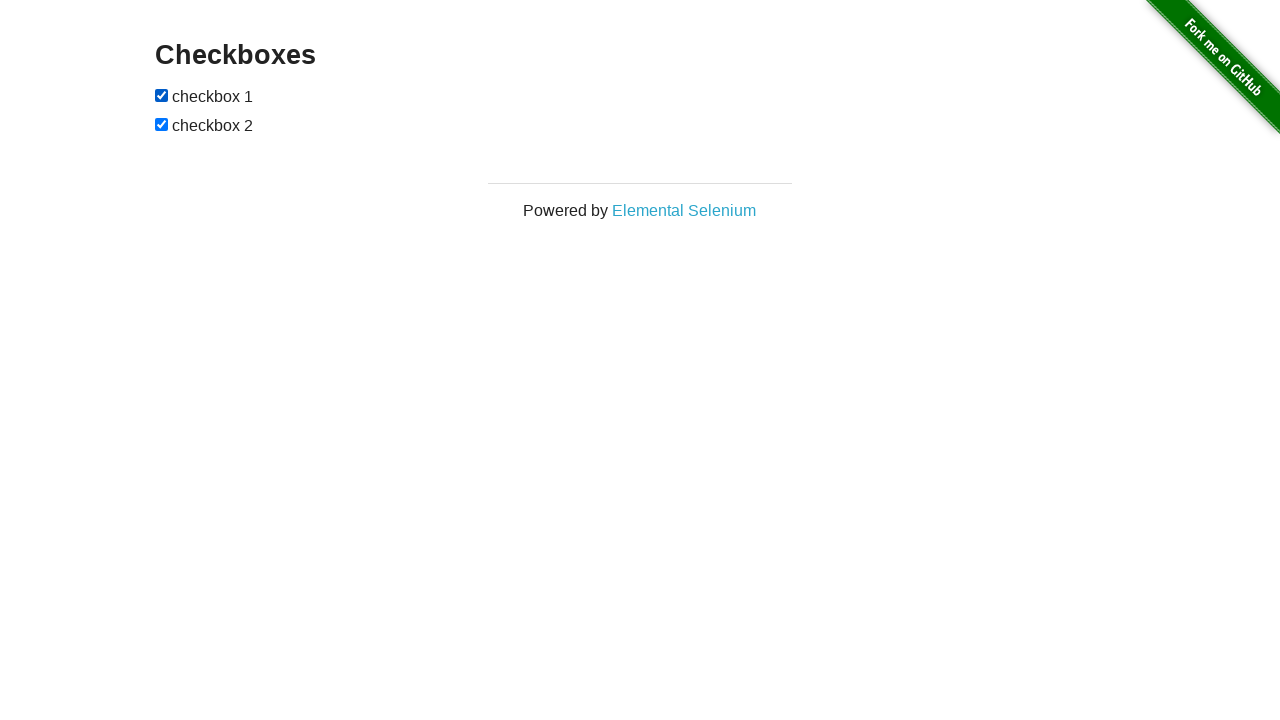

Second checkbox is already selected, skipped
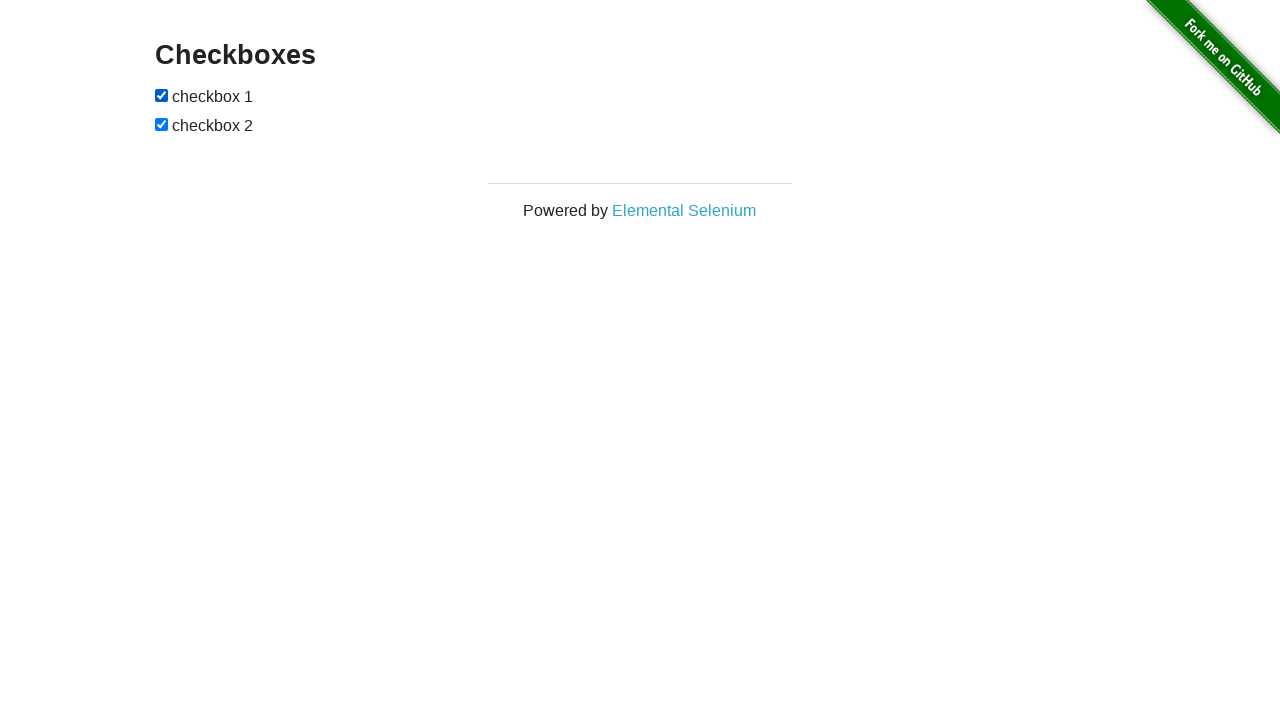

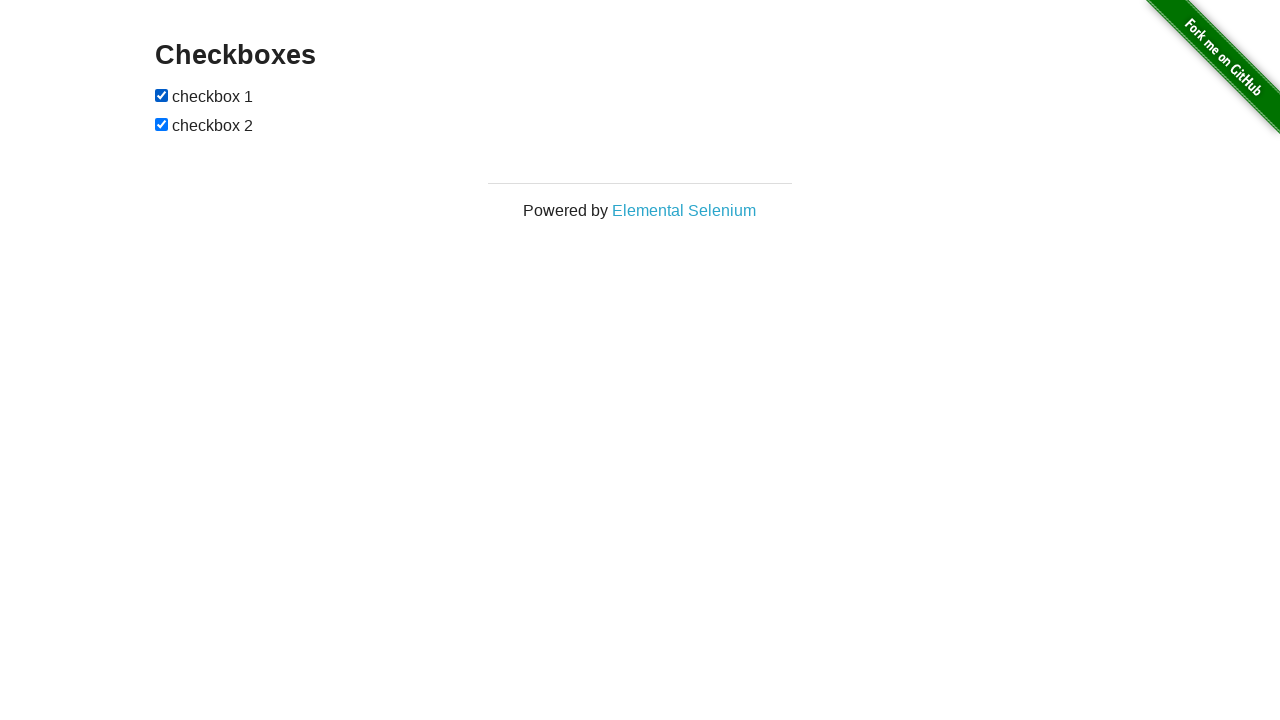